Verifies that the email input element has the correct tag name

Starting URL: https://www.selenium.dev/selenium/web/inputs.html

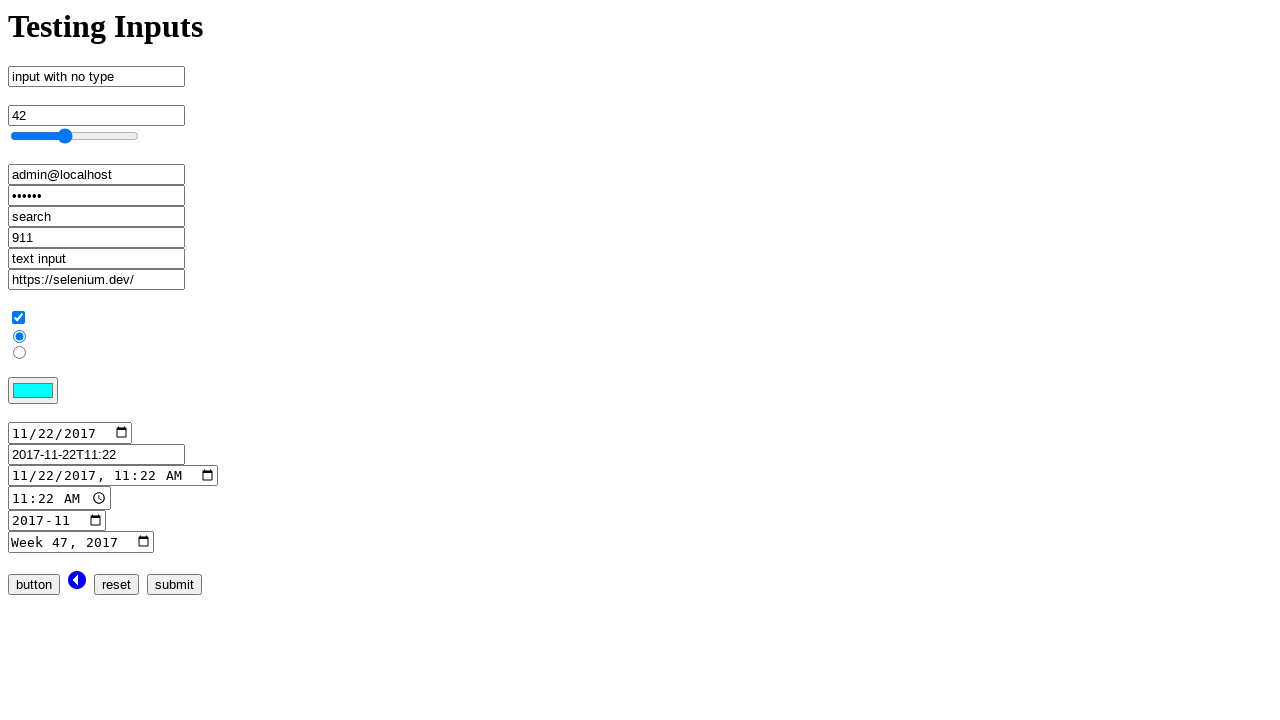

Navigated to inputs.html page
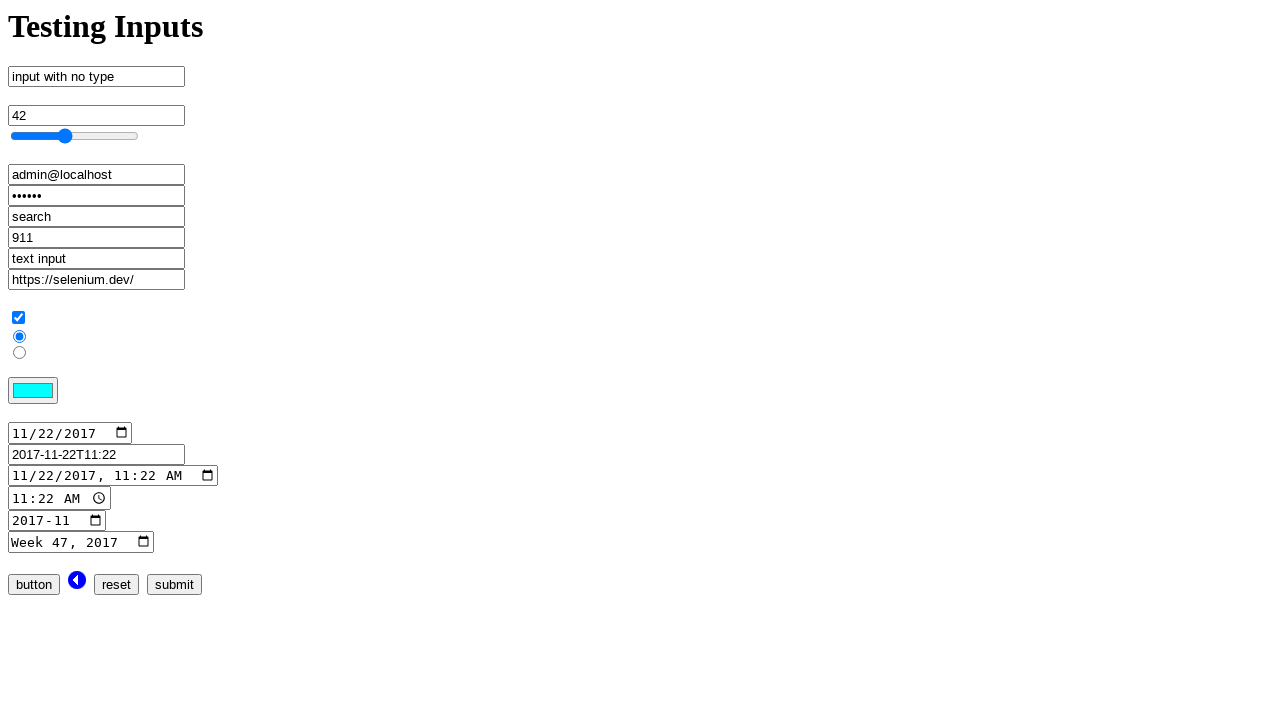

Located email input element
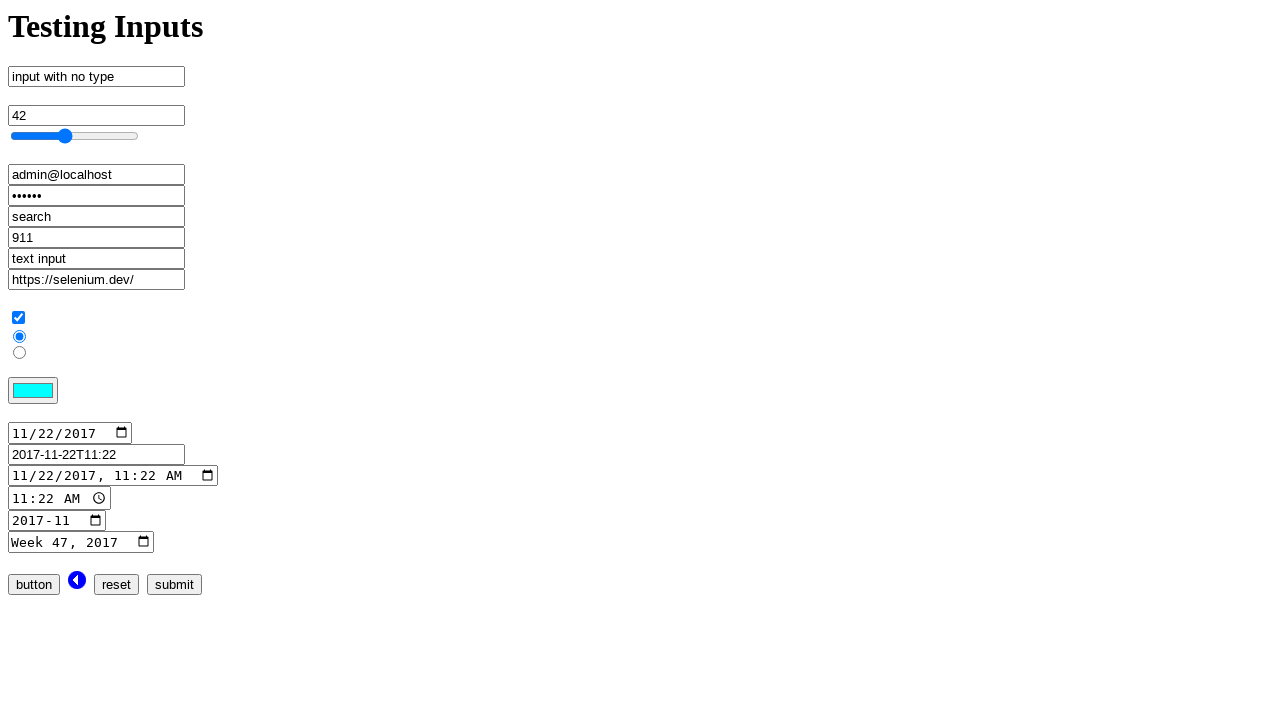

Retrieved tag name from email input element: input
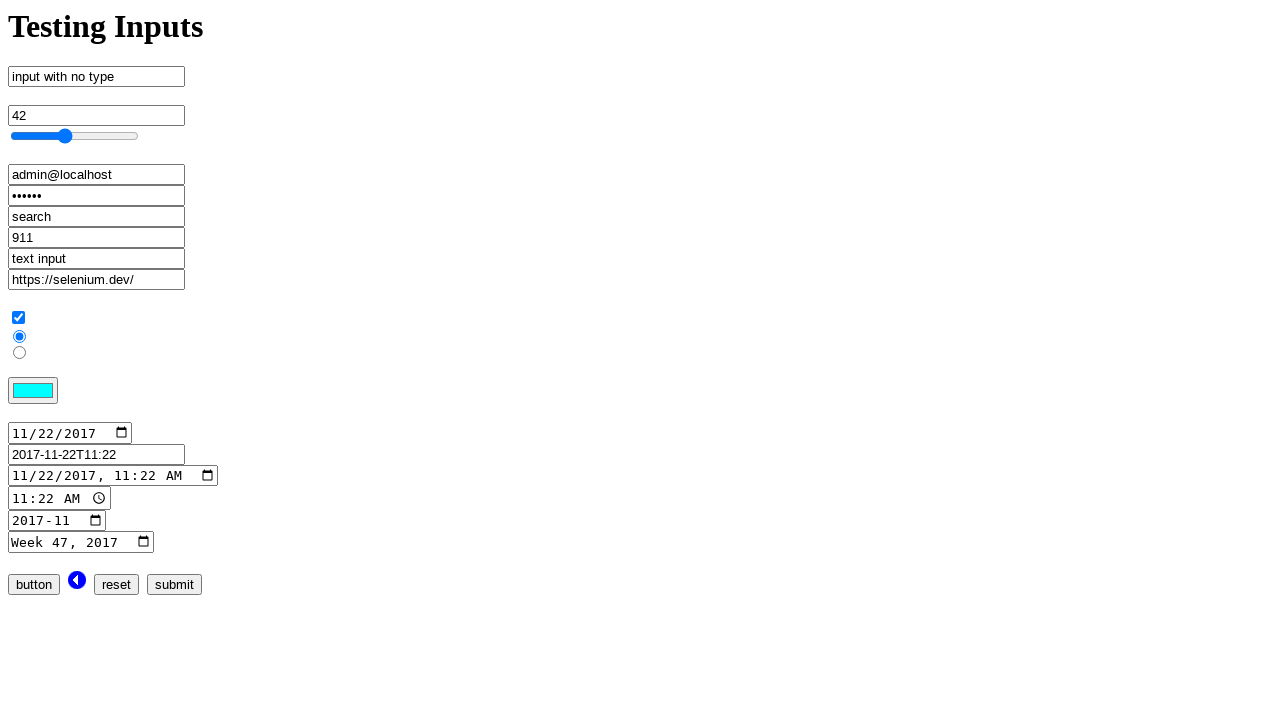

Verified that email input tag name is 'input'
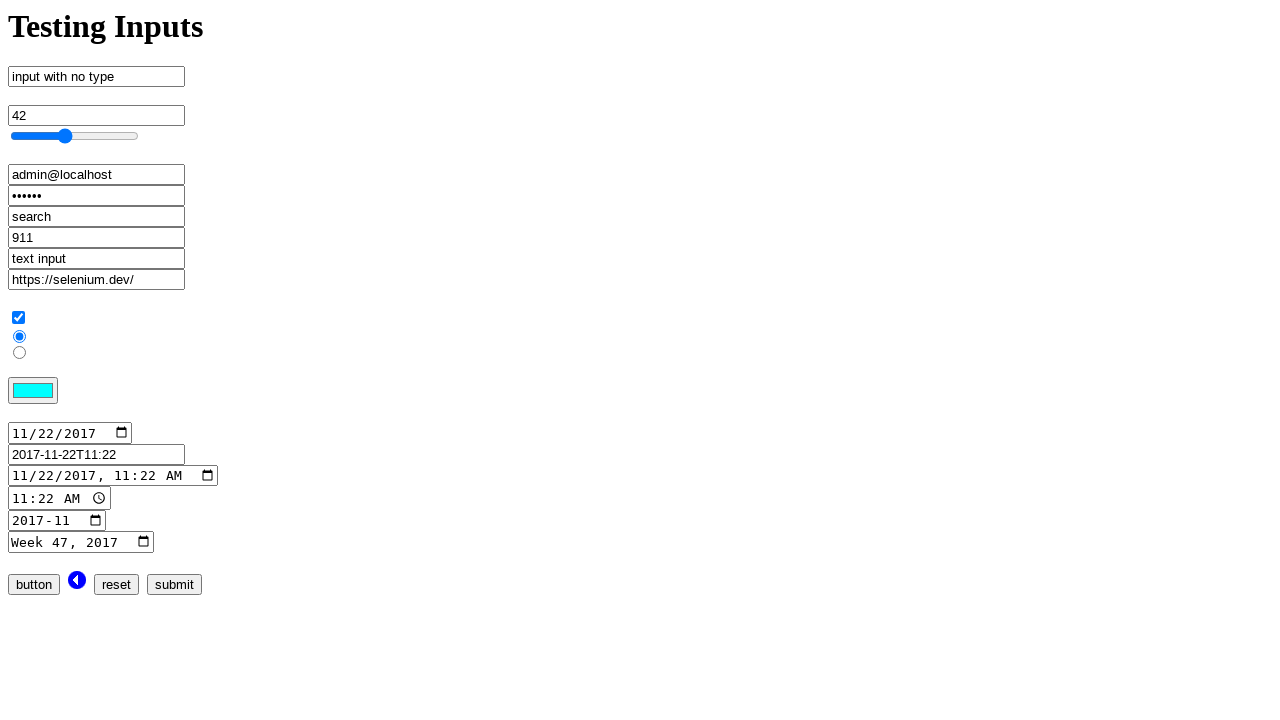

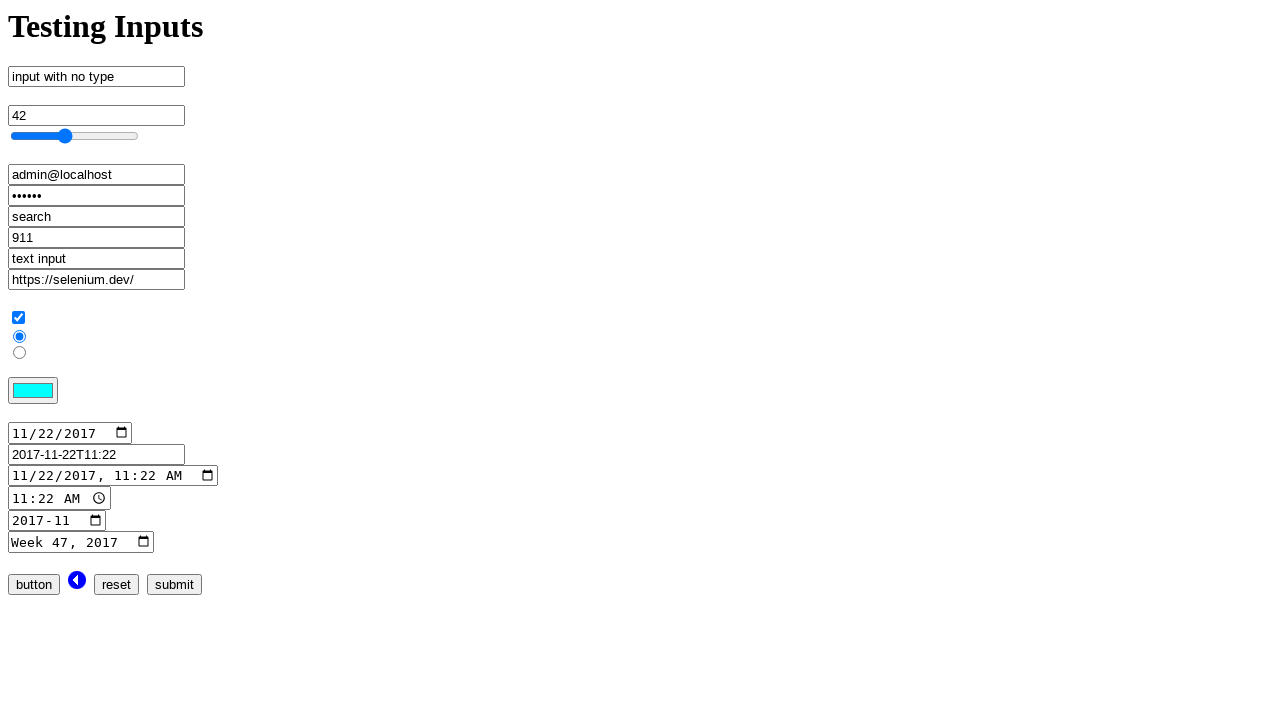